Navigates to bash.org.pl random quotes page and waits for a quote to be displayed

Starting URL: http://bash.org.pl/random/

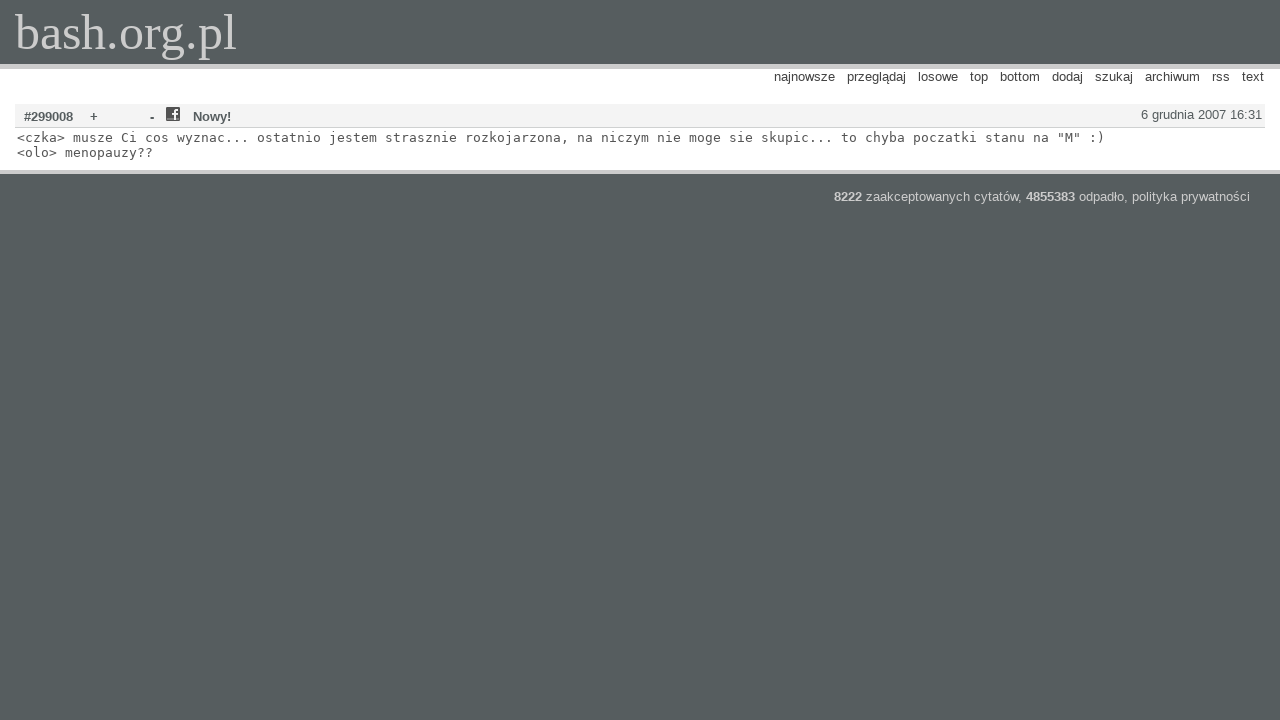

Navigated to bash.org.pl random quotes page
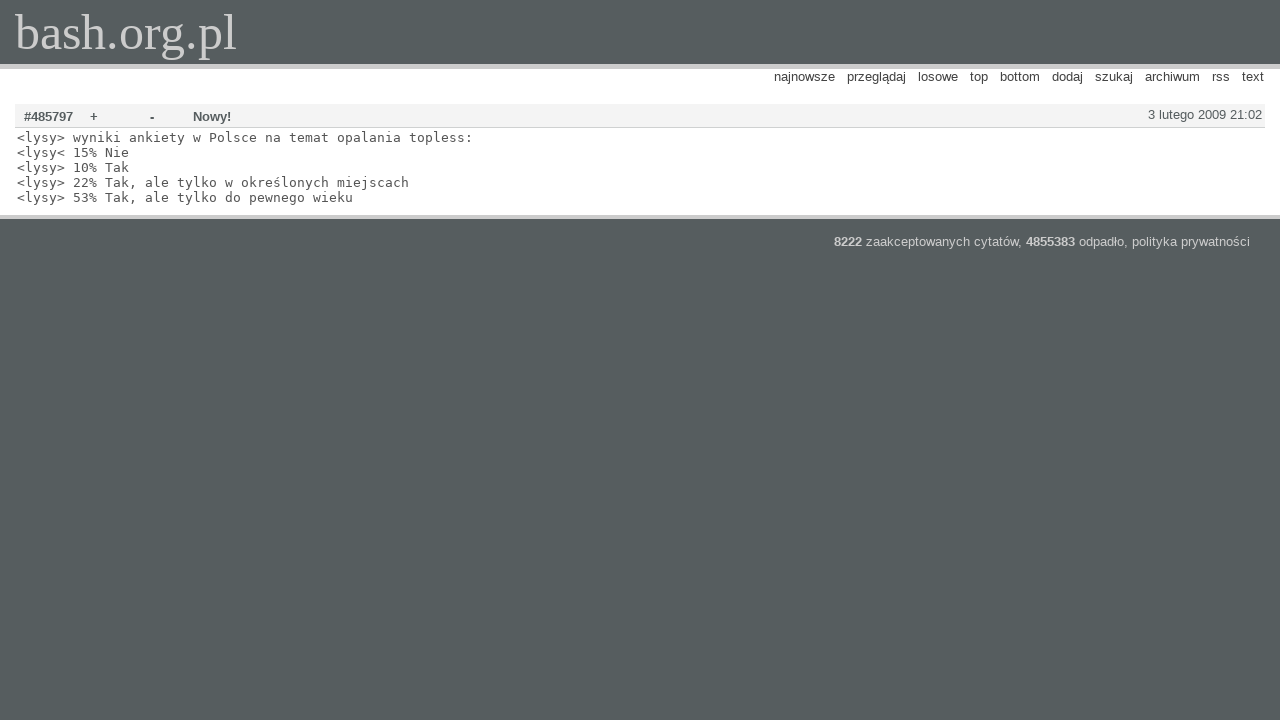

Quote element loaded on the page
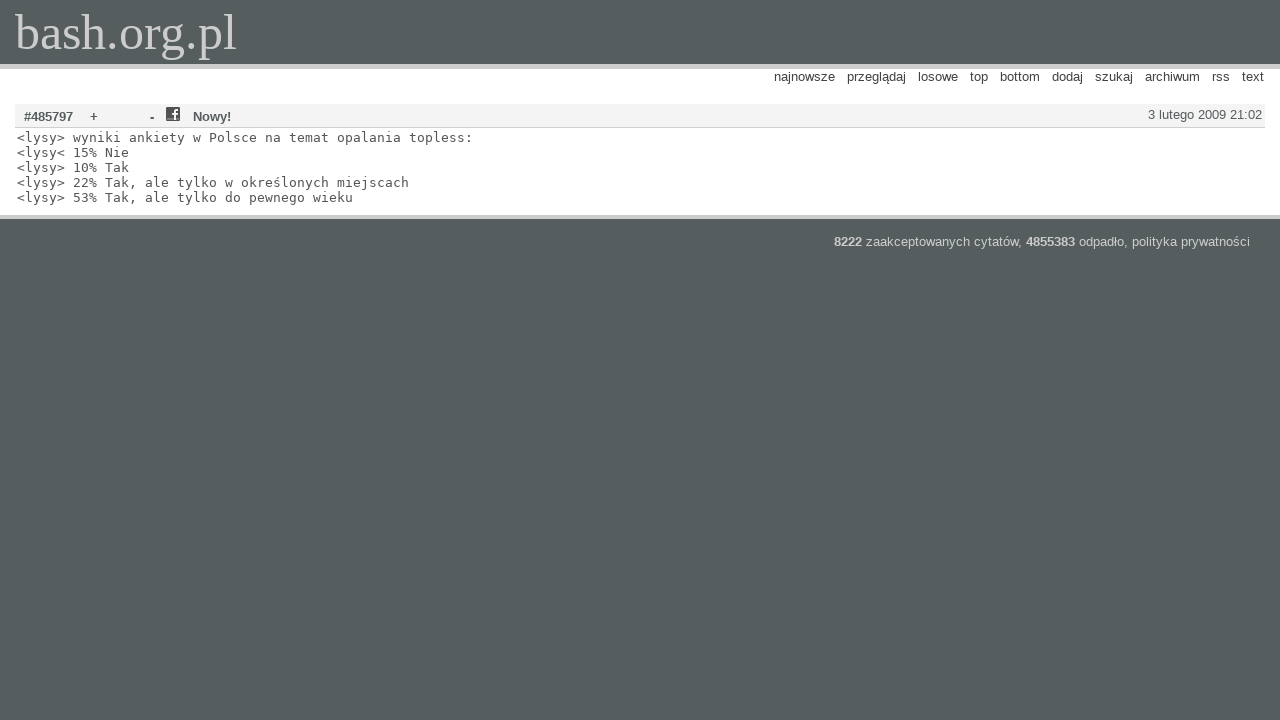

Located quote element
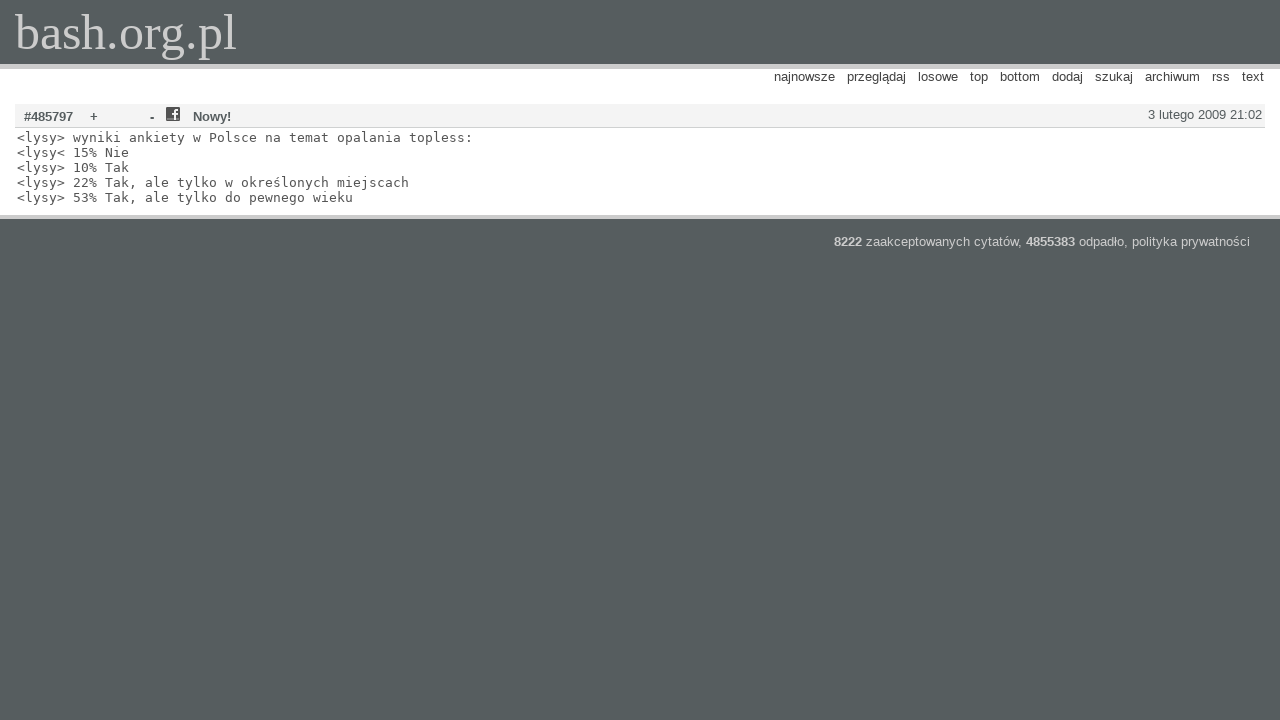

Retrieved quote text content
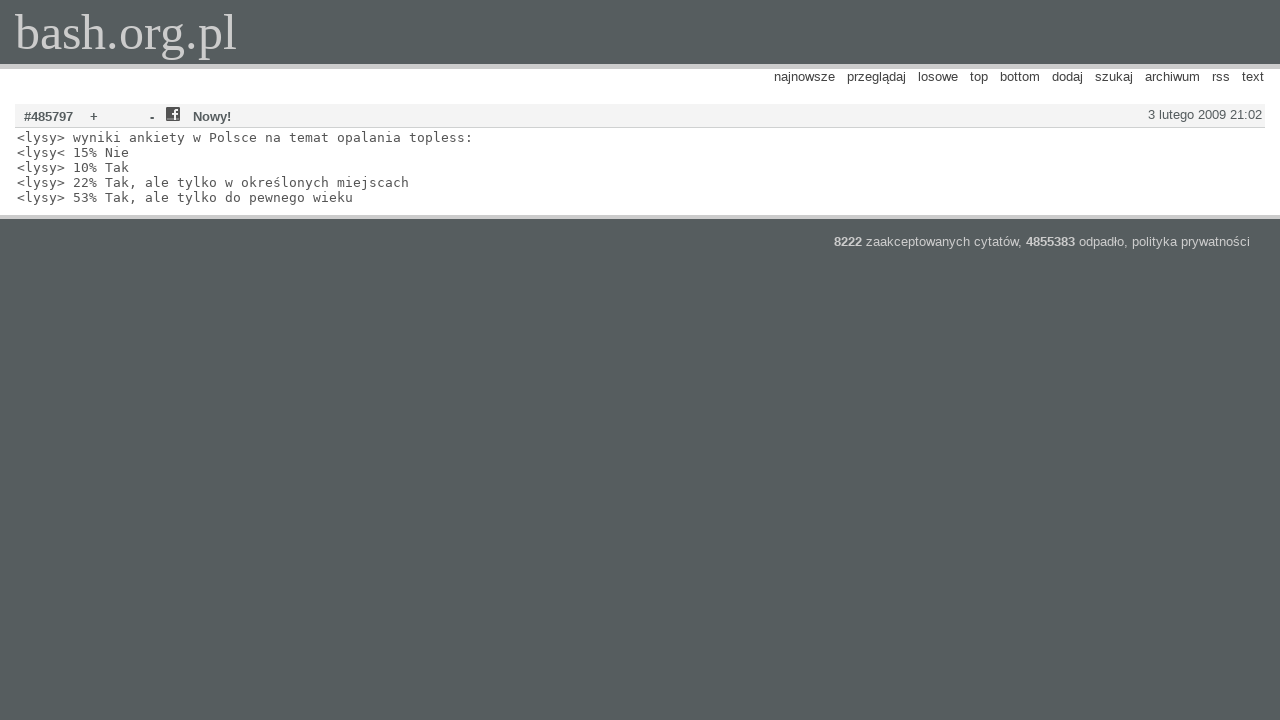

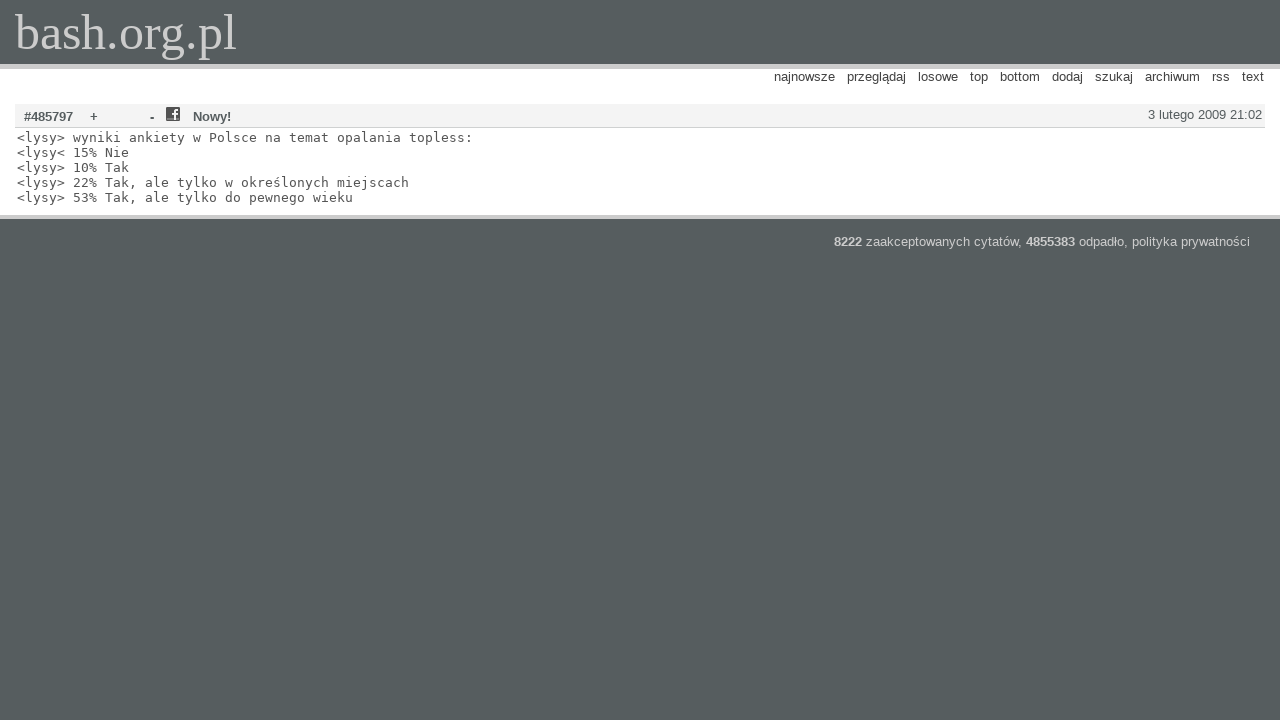